Tests addition operation with one negative and one positive number

Starting URL: https://testsheepnz.github.io/BasicCalculator.html

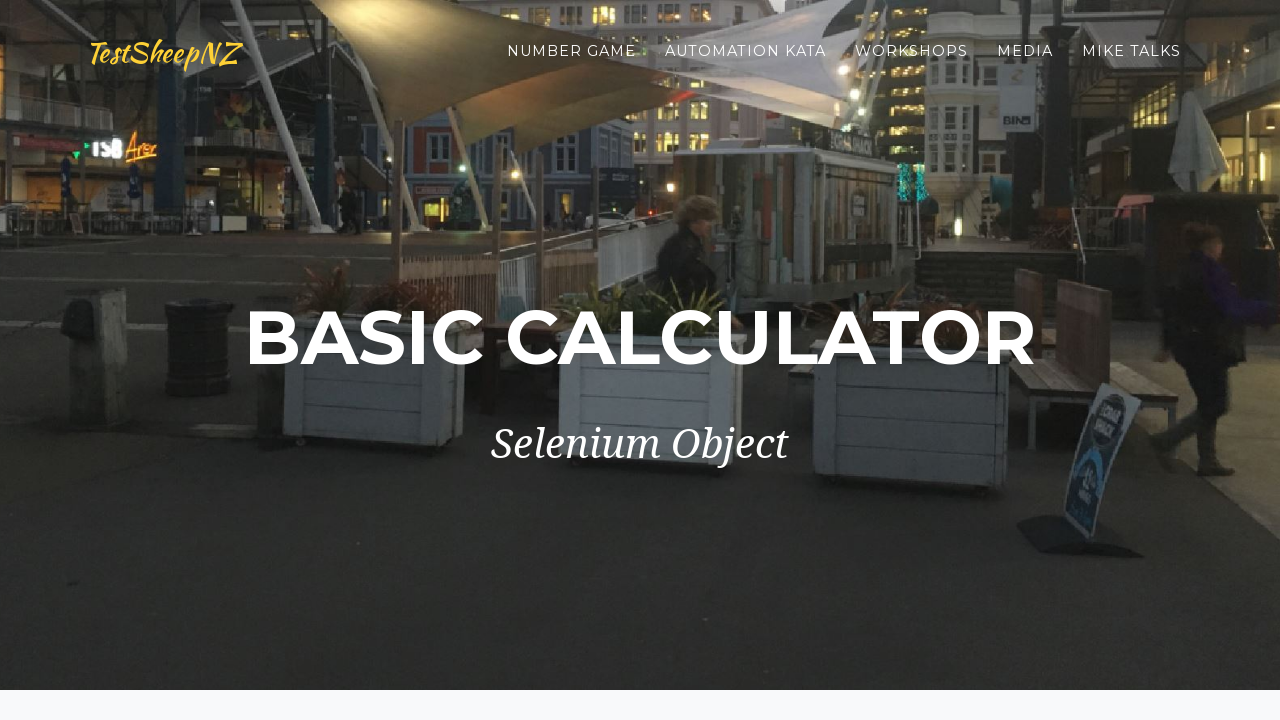

Entered negative number -9 in first field on #number1Field
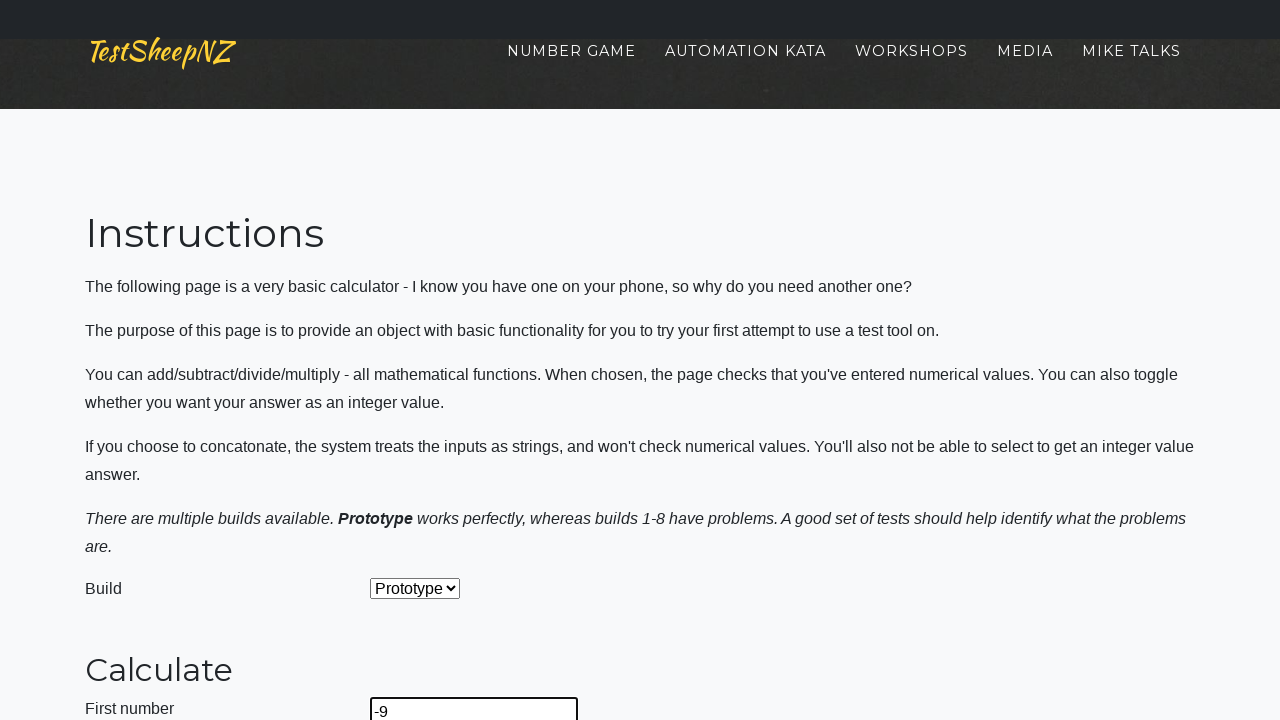

Entered positive number 3 in second field on #number2Field
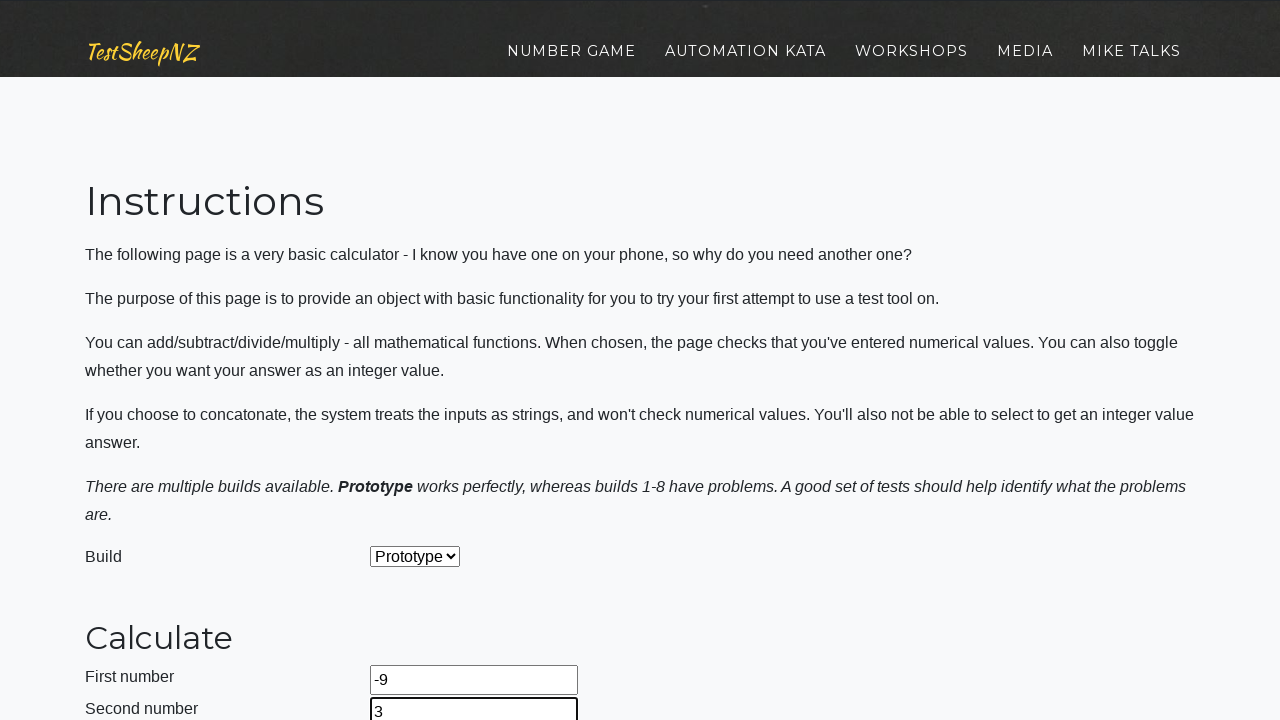

Clicked calculate button to perform addition at (422, 361) on #calculateButton
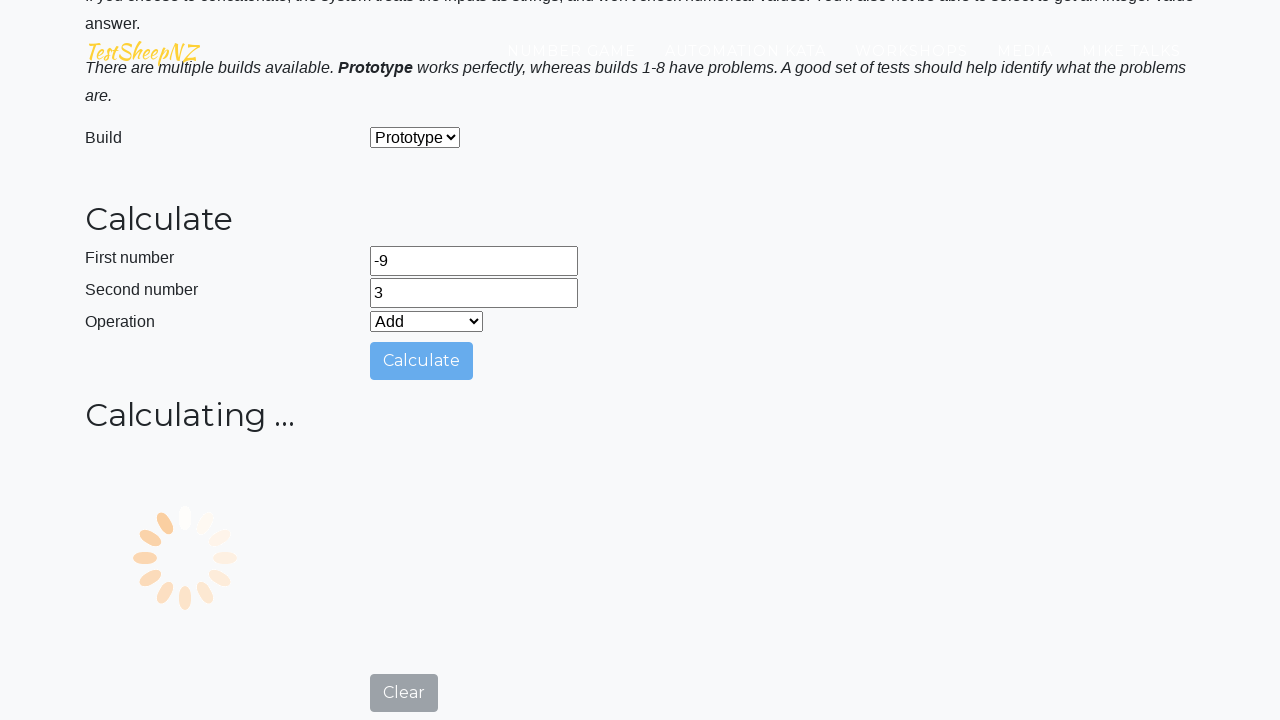

Result field appeared after calculation
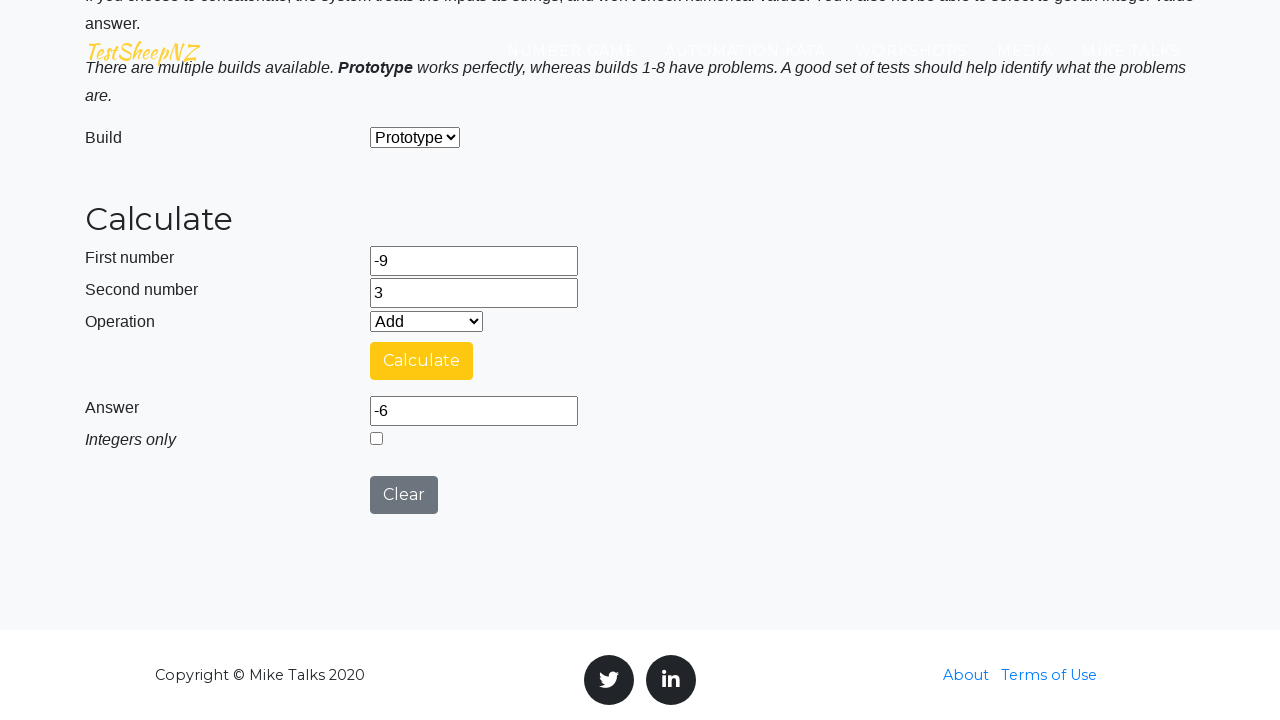

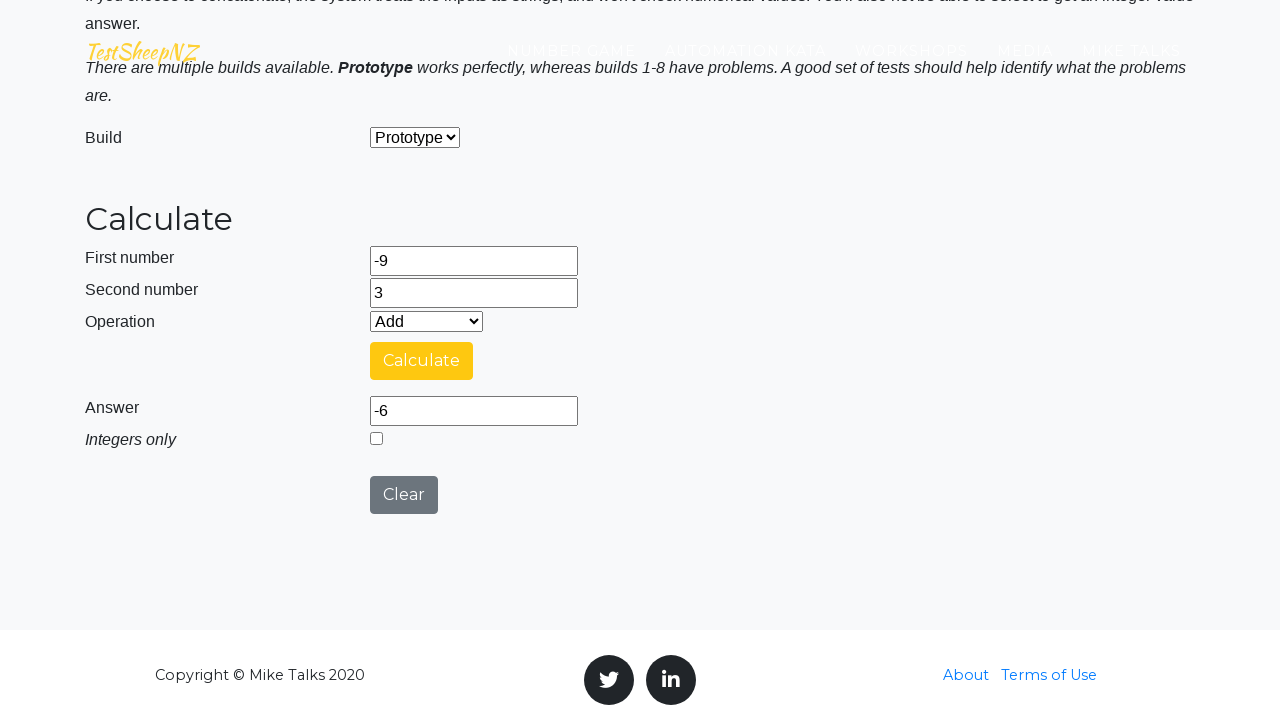